Navigates to BlazeDemo homepage, clicks the "Find Flights" button to search for flights from Paris to Buenos Aires, and verifies the flights results page loads.

Starting URL: https://blazedemo.com/

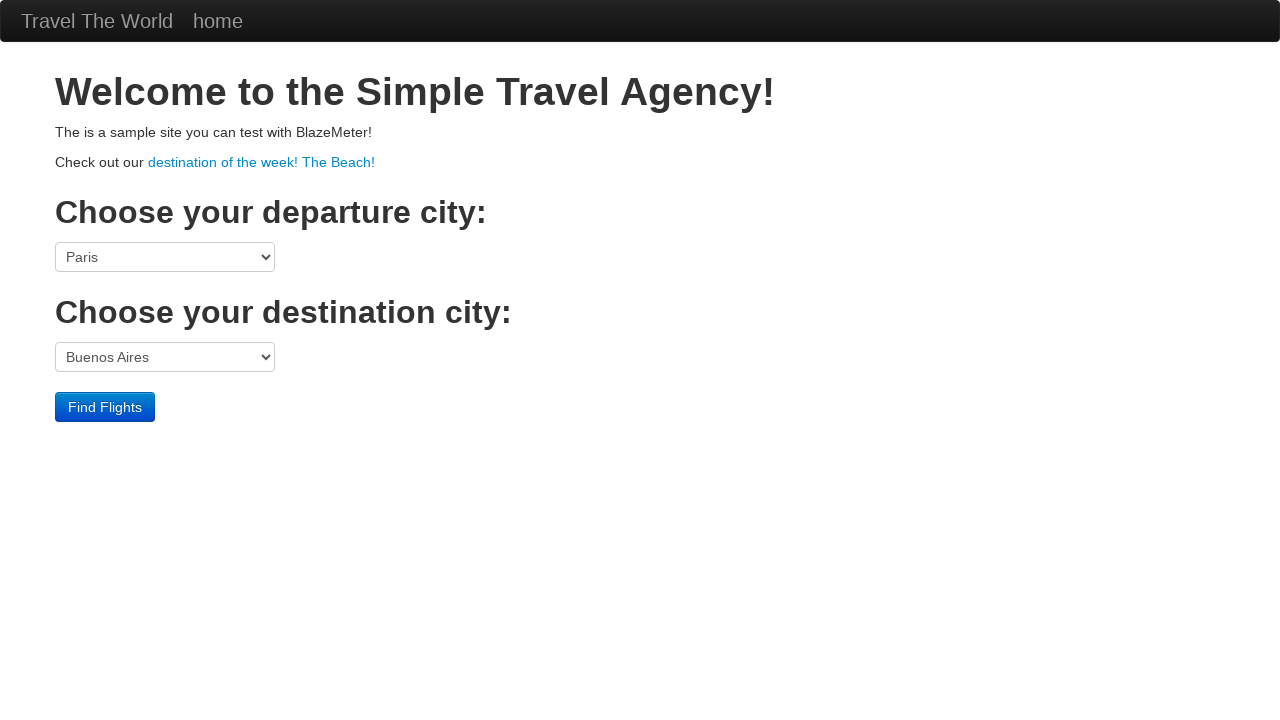

Clicked the 'Find Flights' submit button at (105, 407) on input[type='submit']
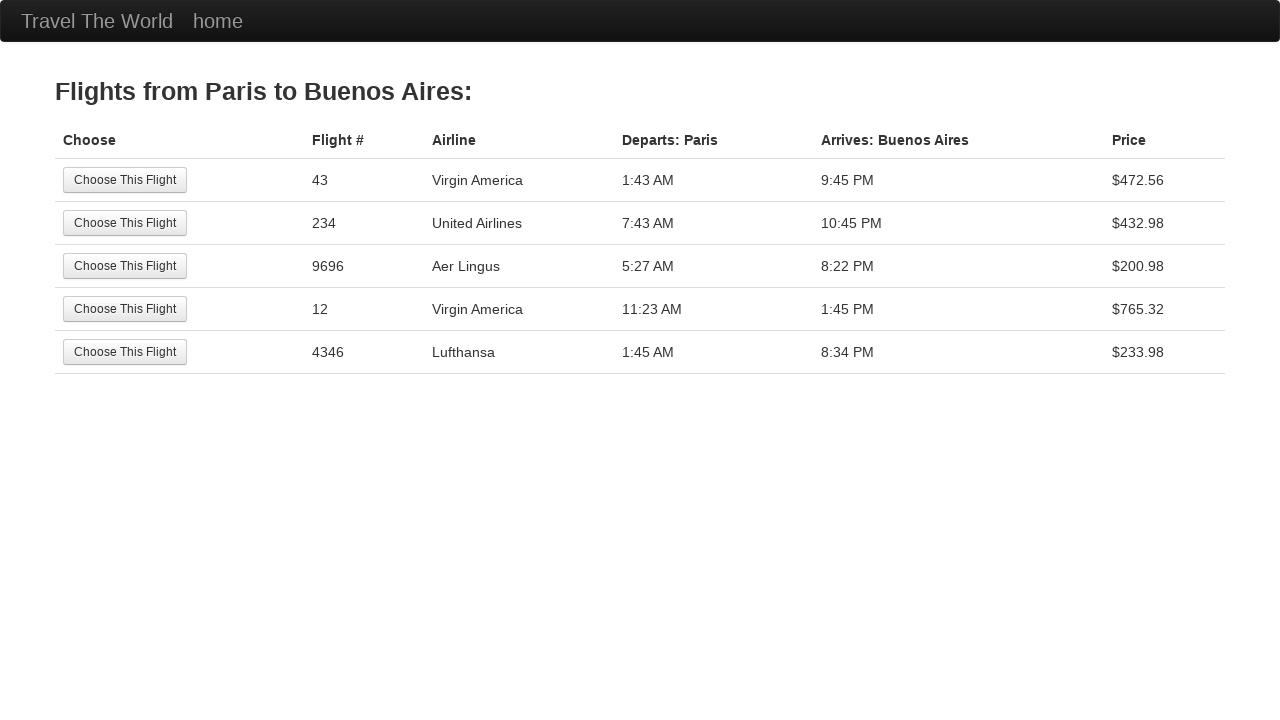

Verified flights results page loaded with 'Flights from Paris to Buenos Aires:' text
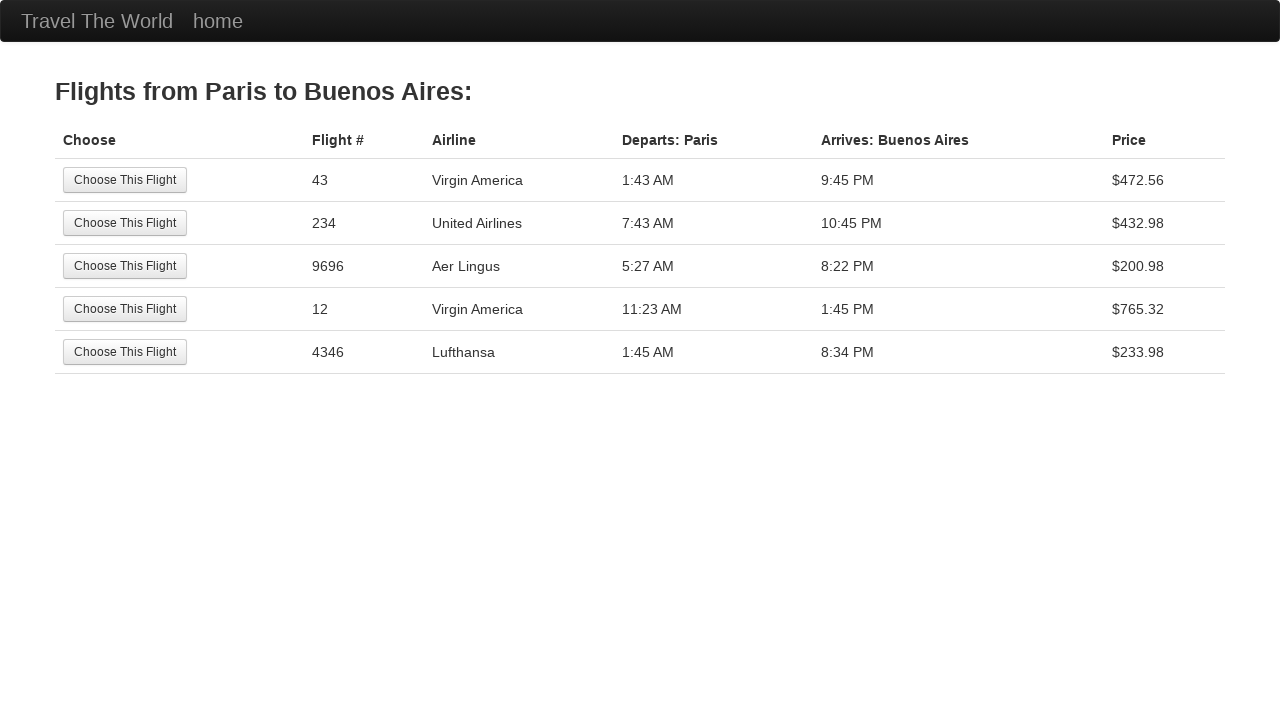

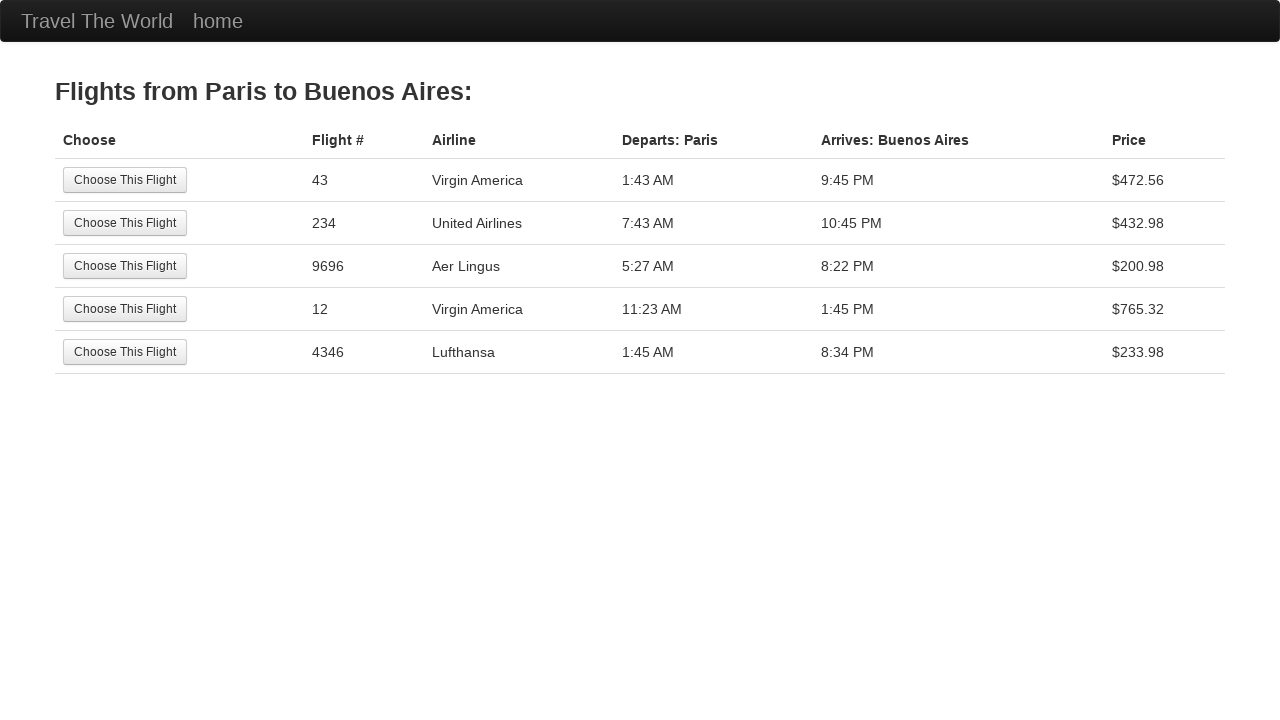